Tests that entering a number above 100 displays the error message "Number is too big"

Starting URL: https://kristinek.github.io/site/tasks/task1

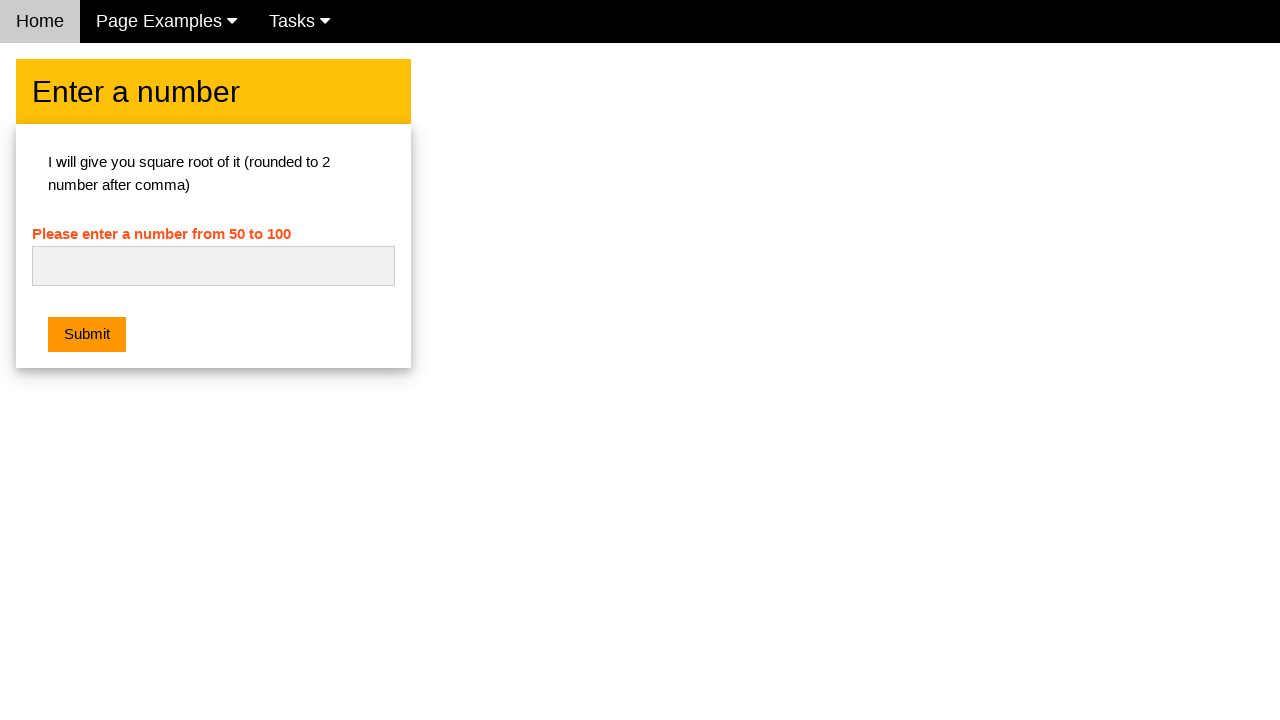

Navigated to task1 page
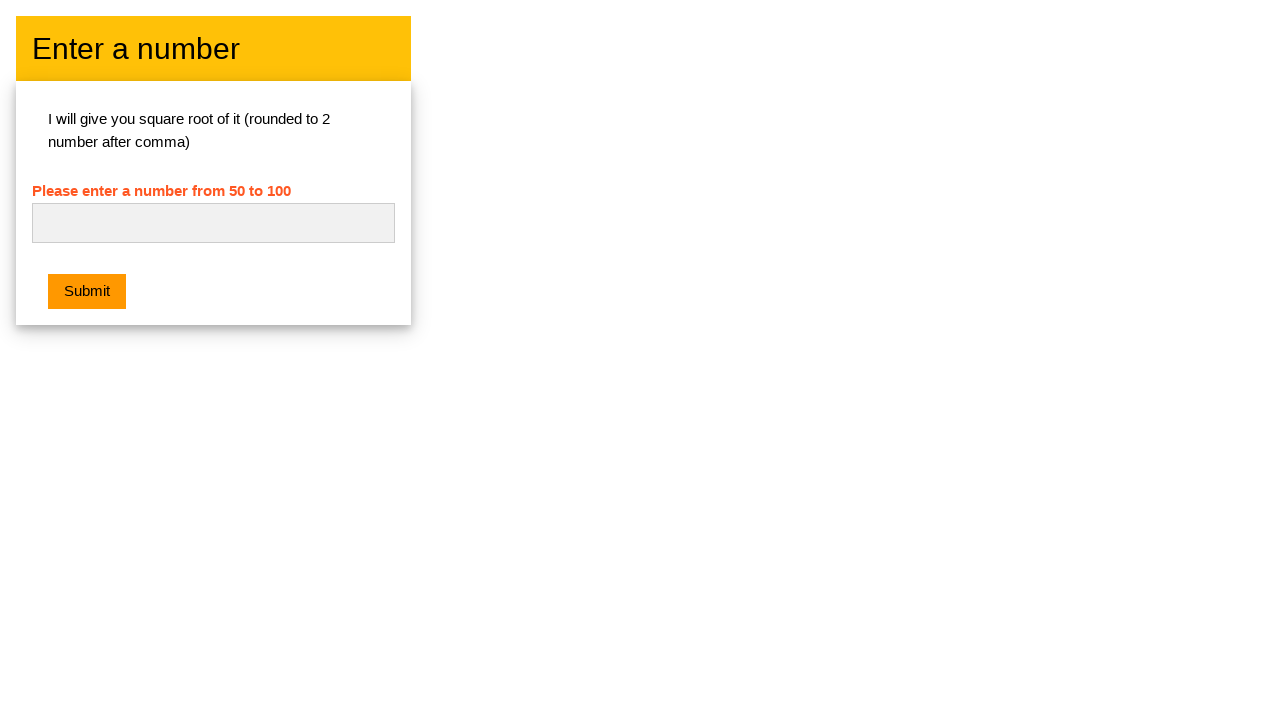

Entered number 101 (above 100) in input field on #numb
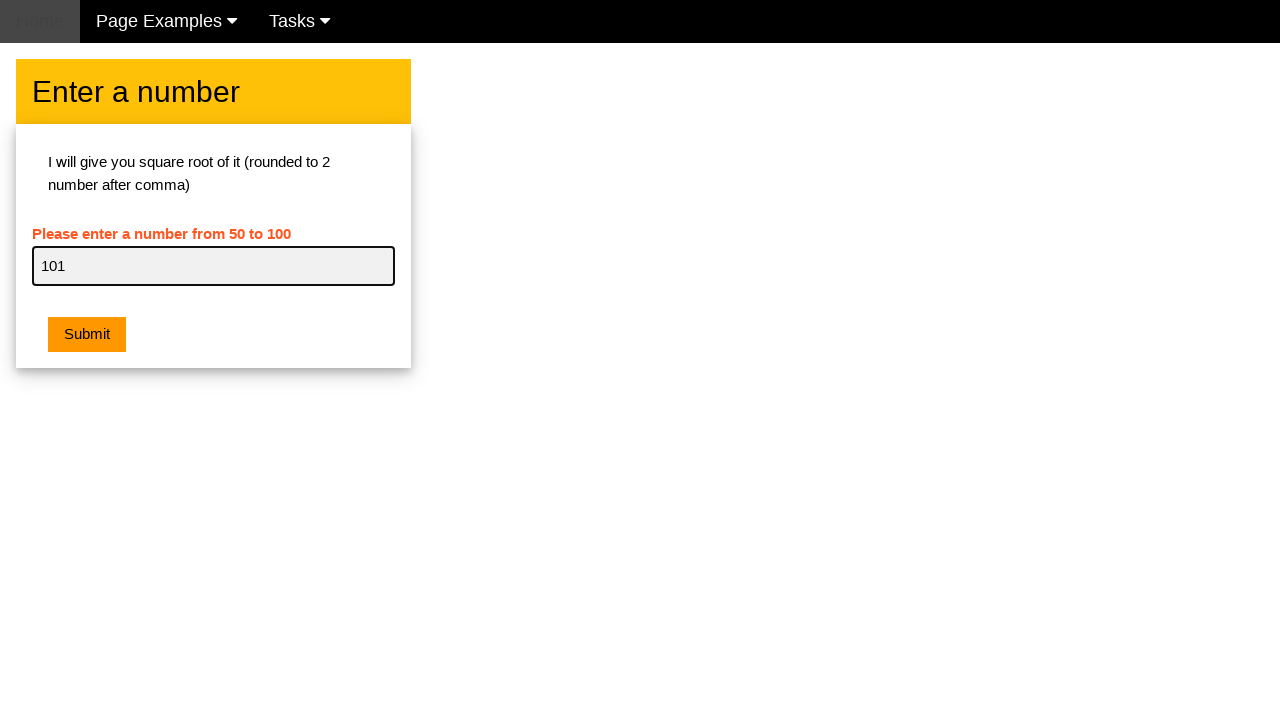

Clicked submit button at (87, 335) on .w3-orange
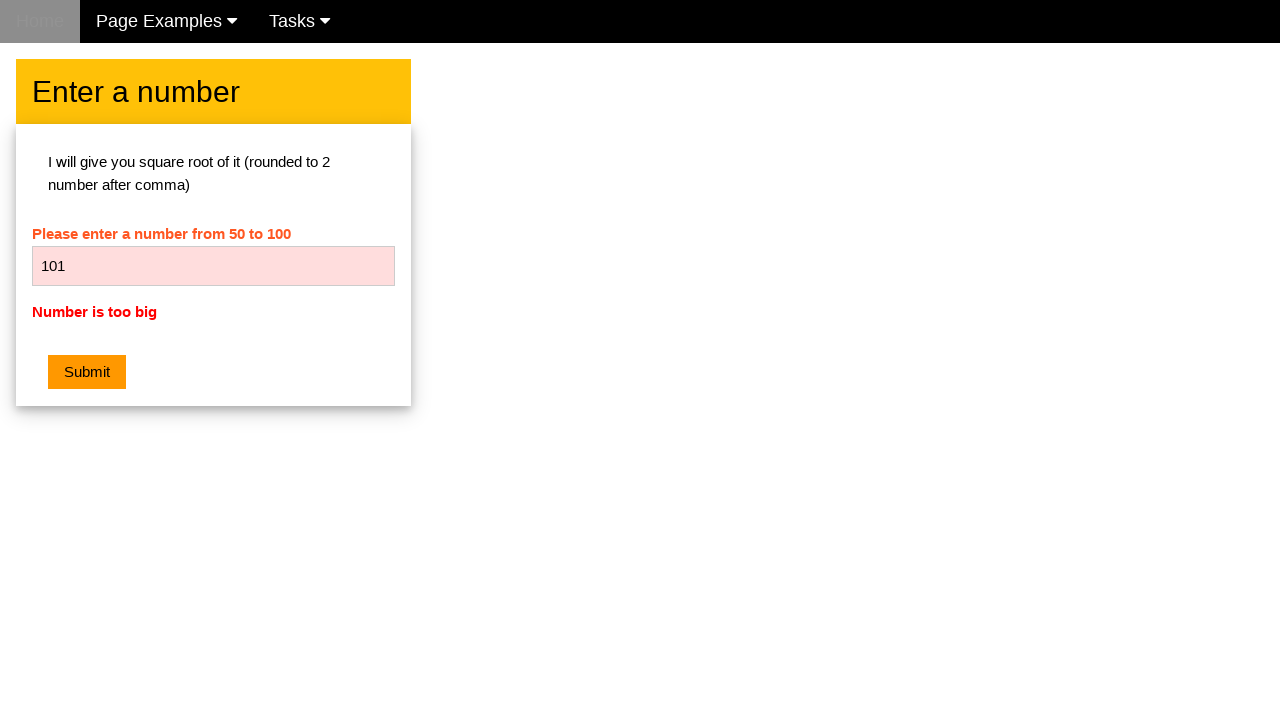

Retrieved error message text
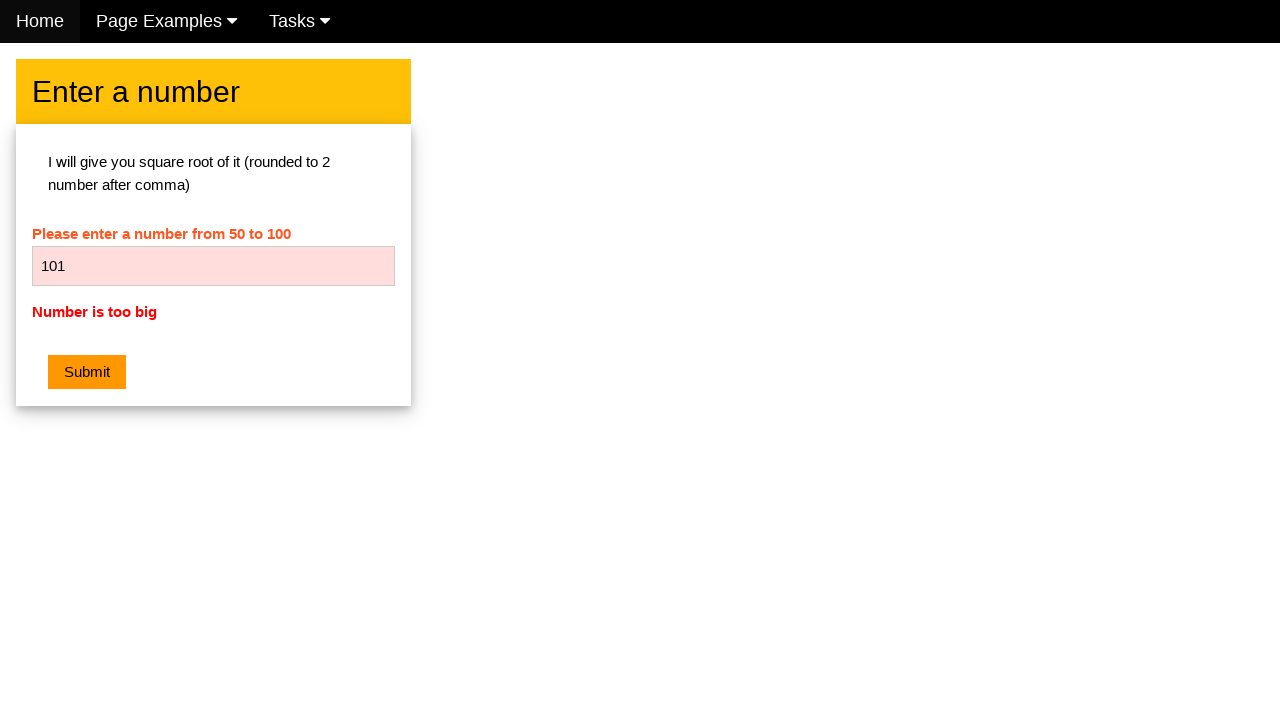

Verified error message displays 'Number is too big'
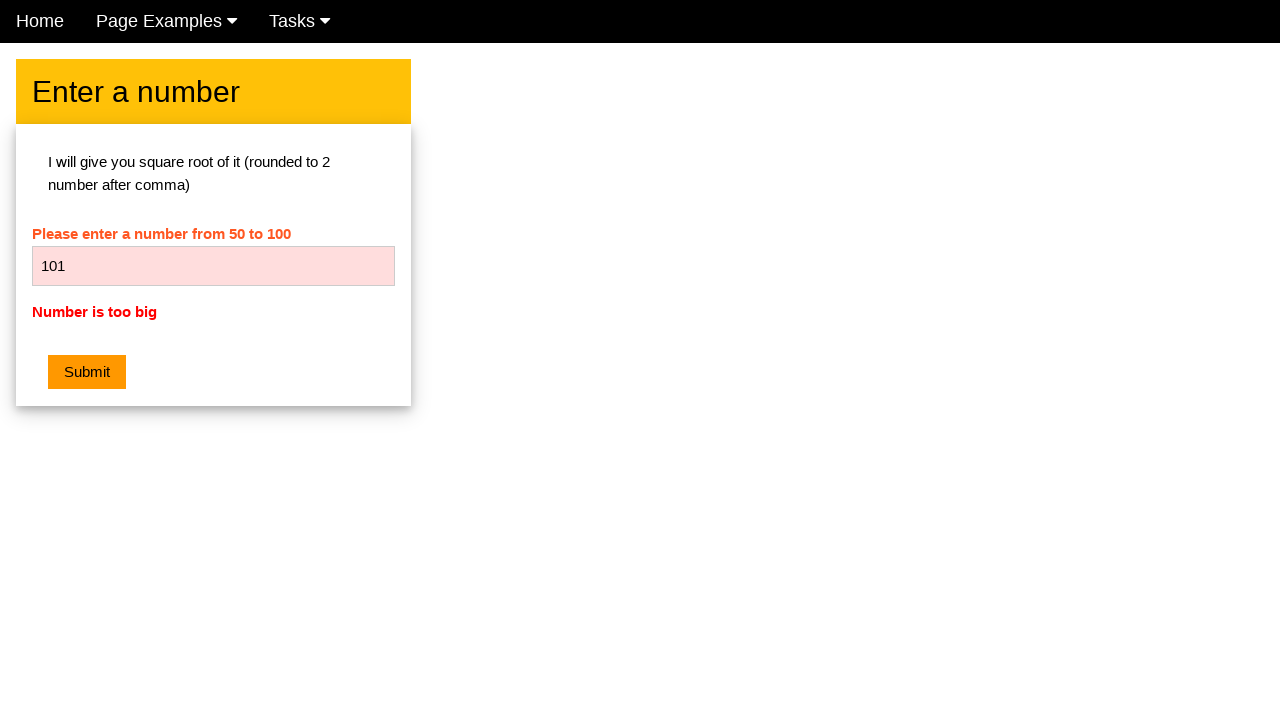

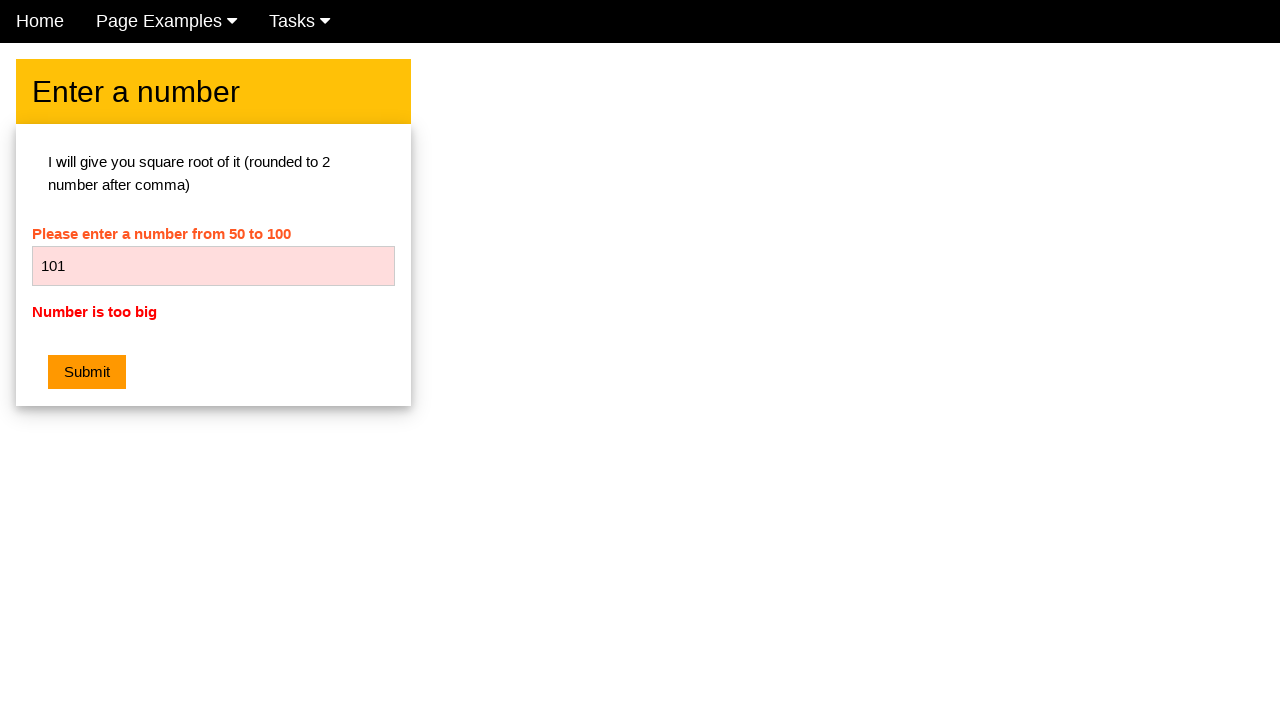